Tests opting out of A/B tests by adding an opt-out cookie before navigating to the A/B test page

Starting URL: http://the-internet.herokuapp.com

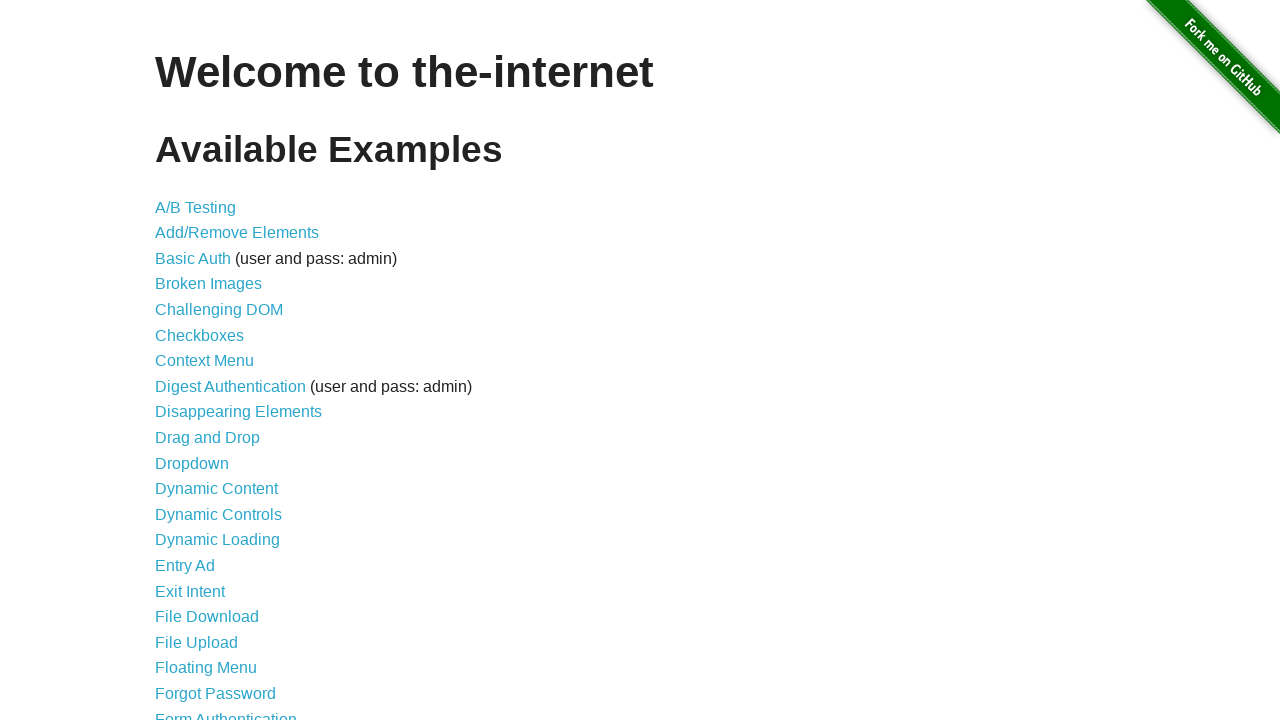

Added optimizelyOptOut cookie to opt out of A/B tests
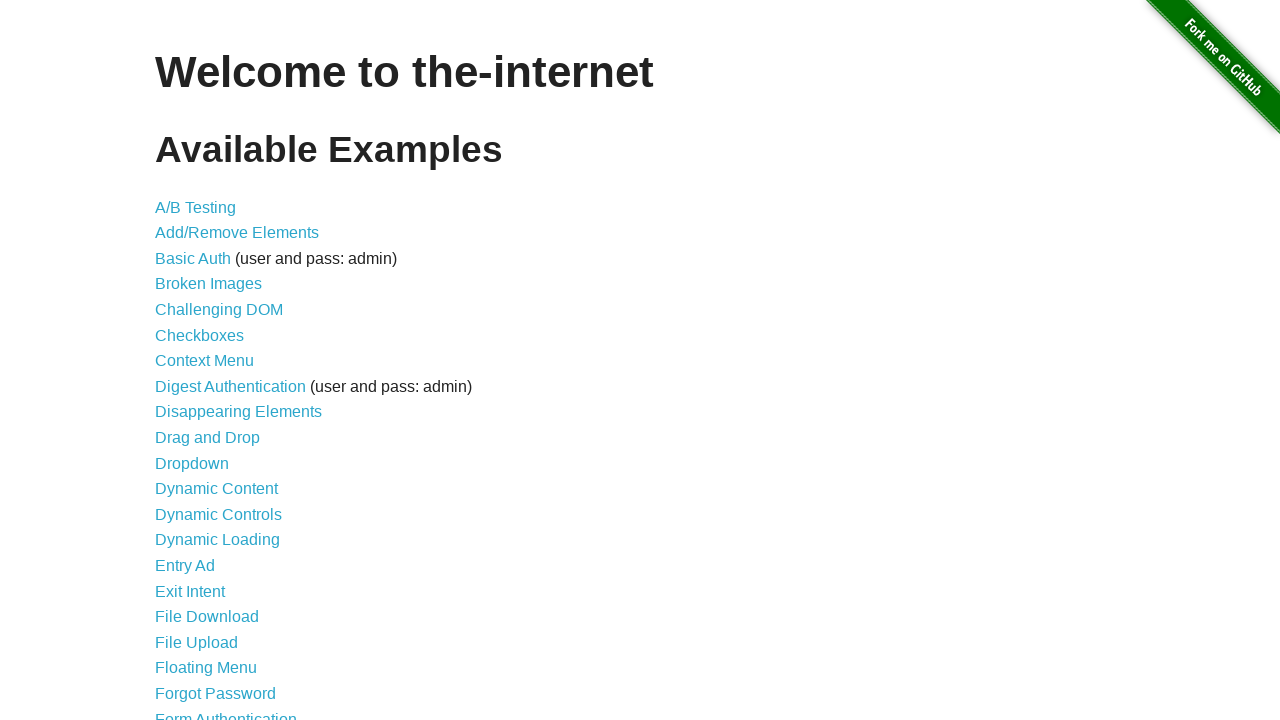

Navigated to A/B test page
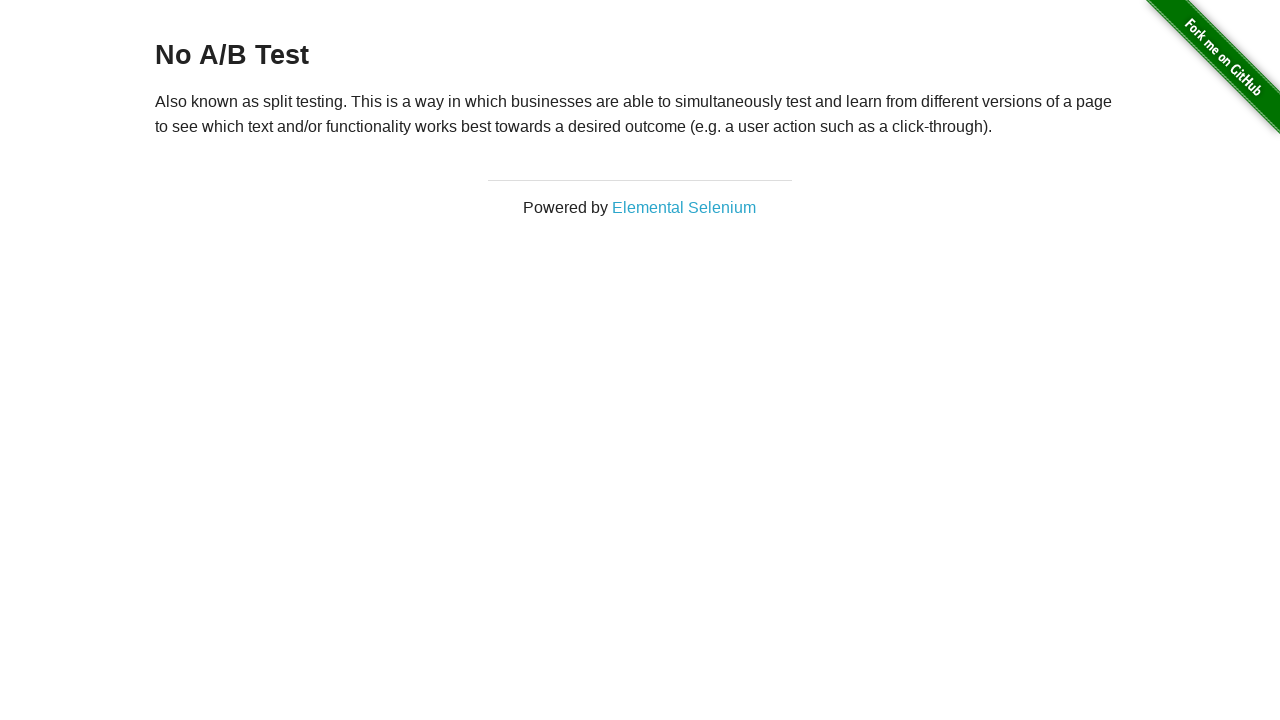

A/B test page heading loaded
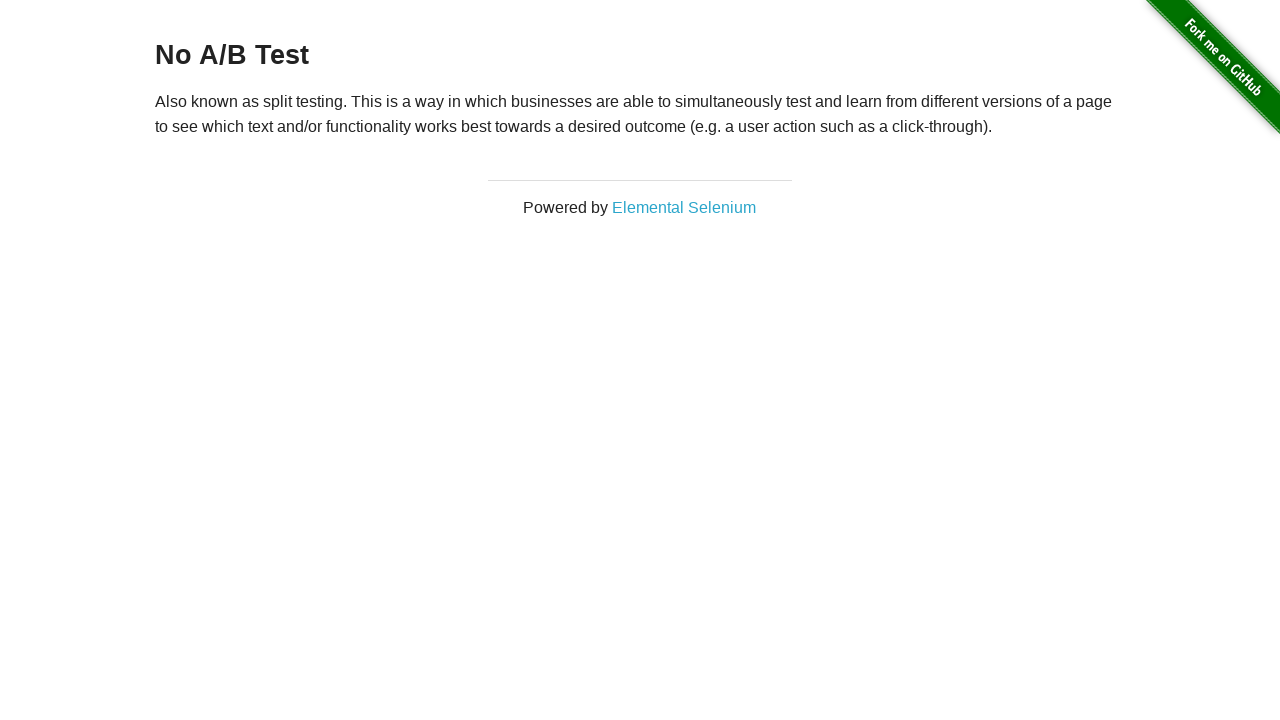

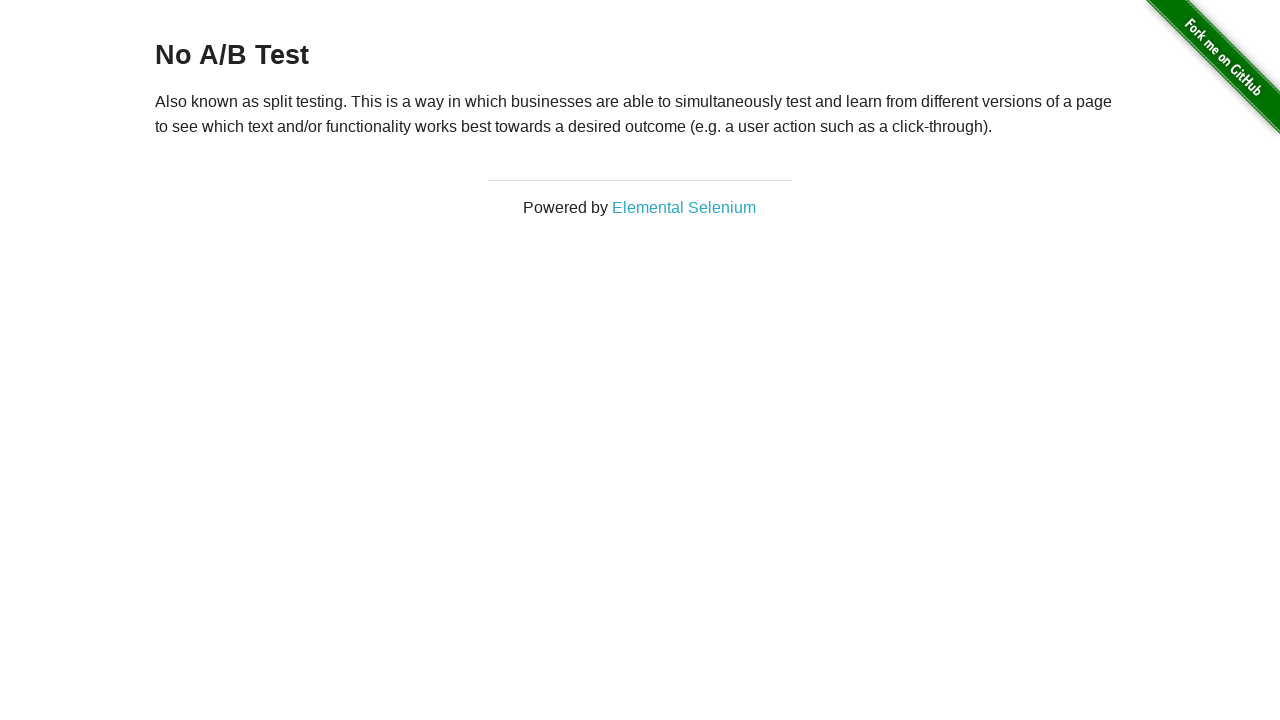